Navigates to Flipkart homepage and verifies the page title matches the expected value for the online shopping site.

Starting URL: https://www.flipkart.com

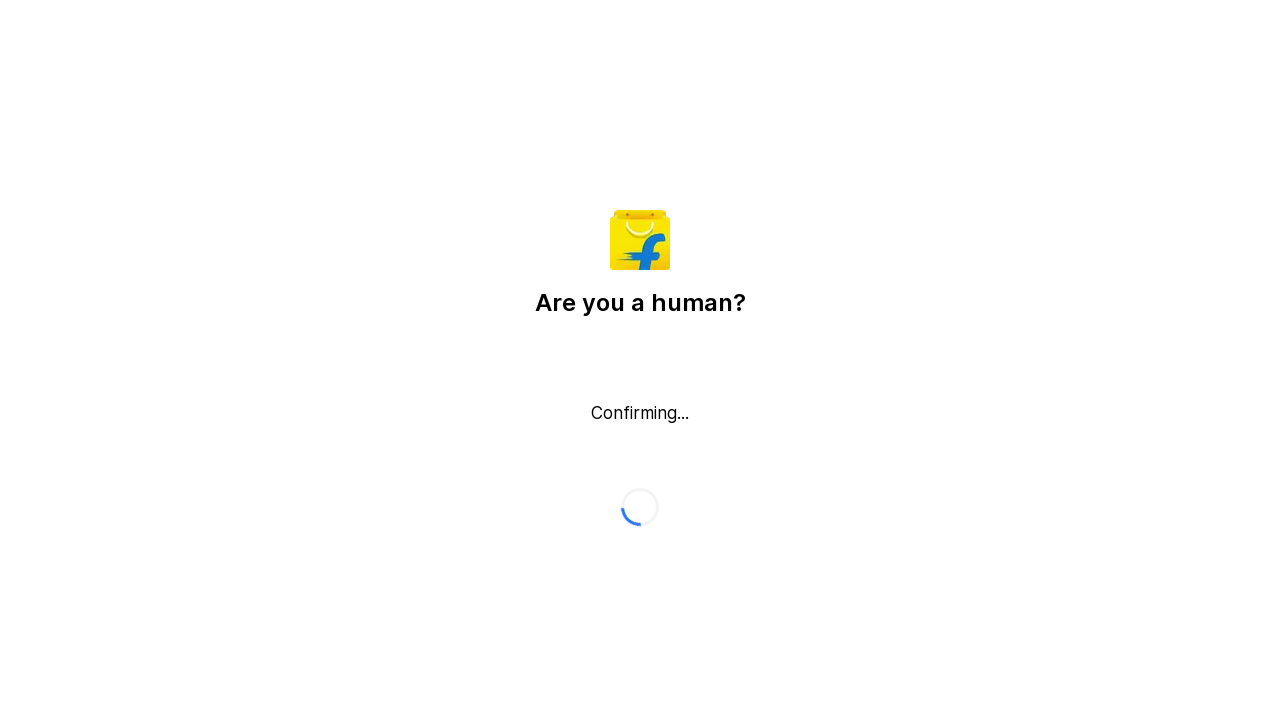

Retrieved page title from Flipkart homepage
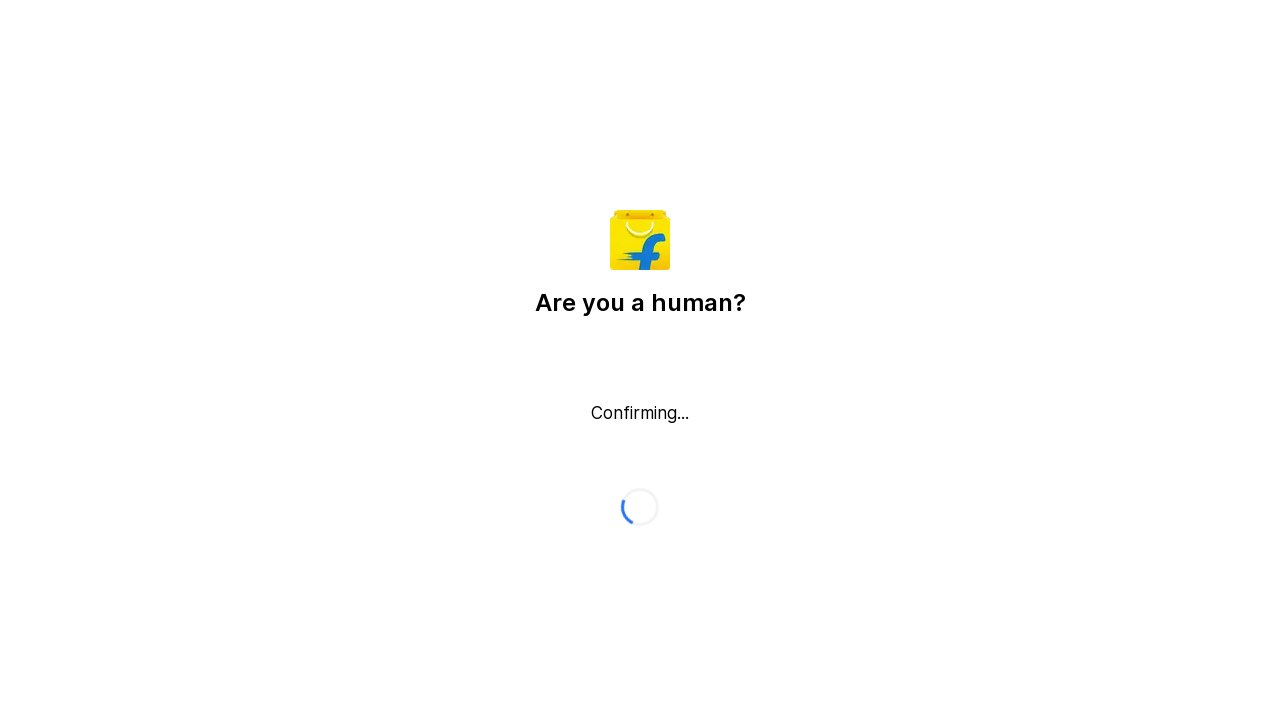

Verified page title is not empty
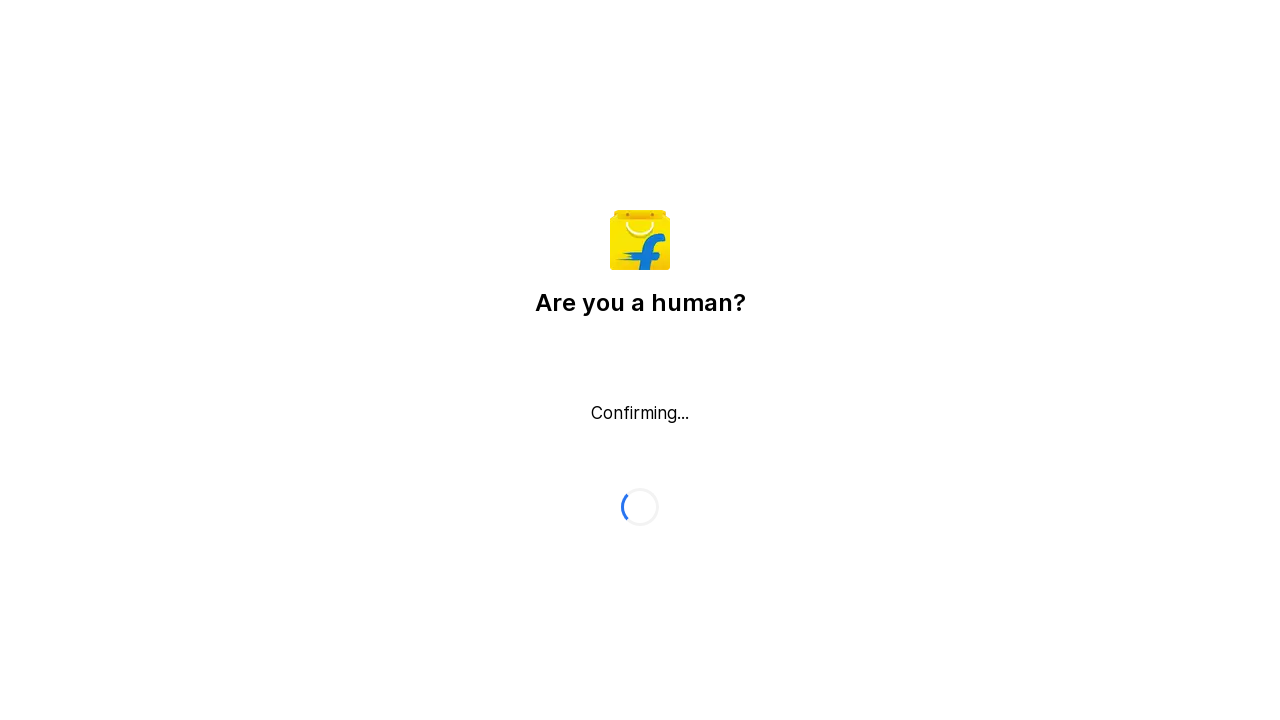

Verified page title contains Flipkart or shopping-related content: 'Flipkart reCAPTCHA'
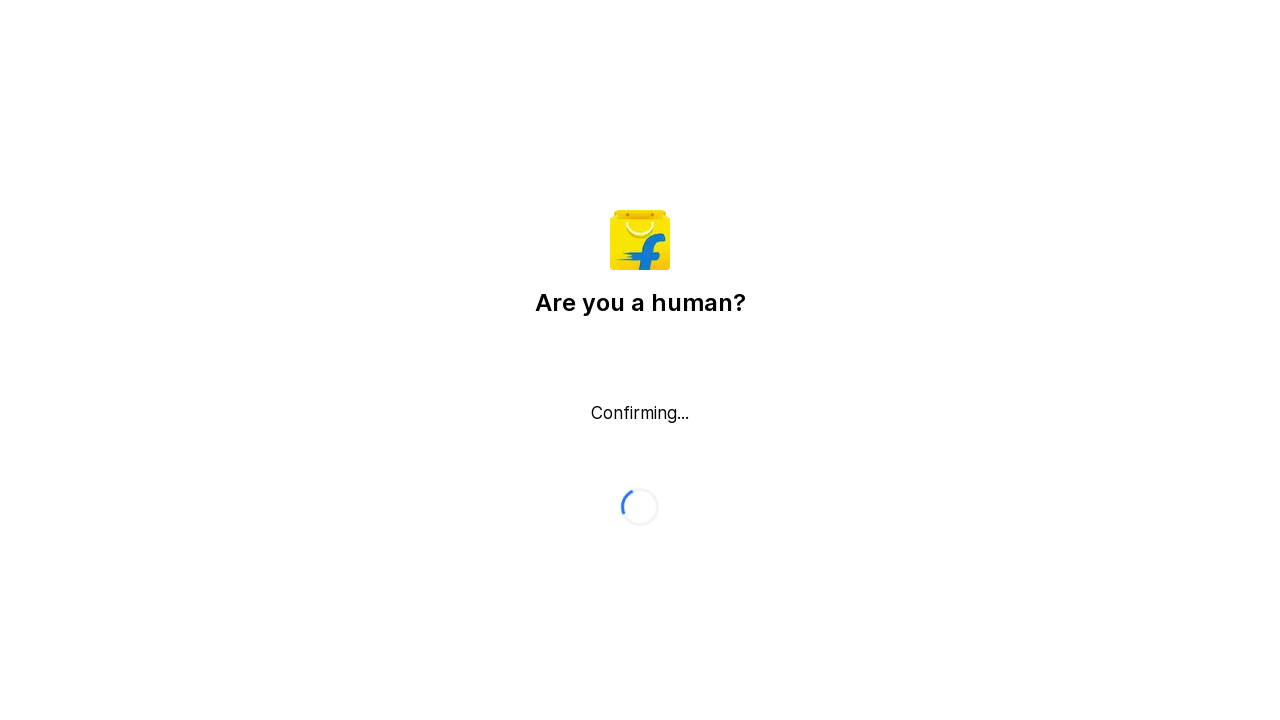

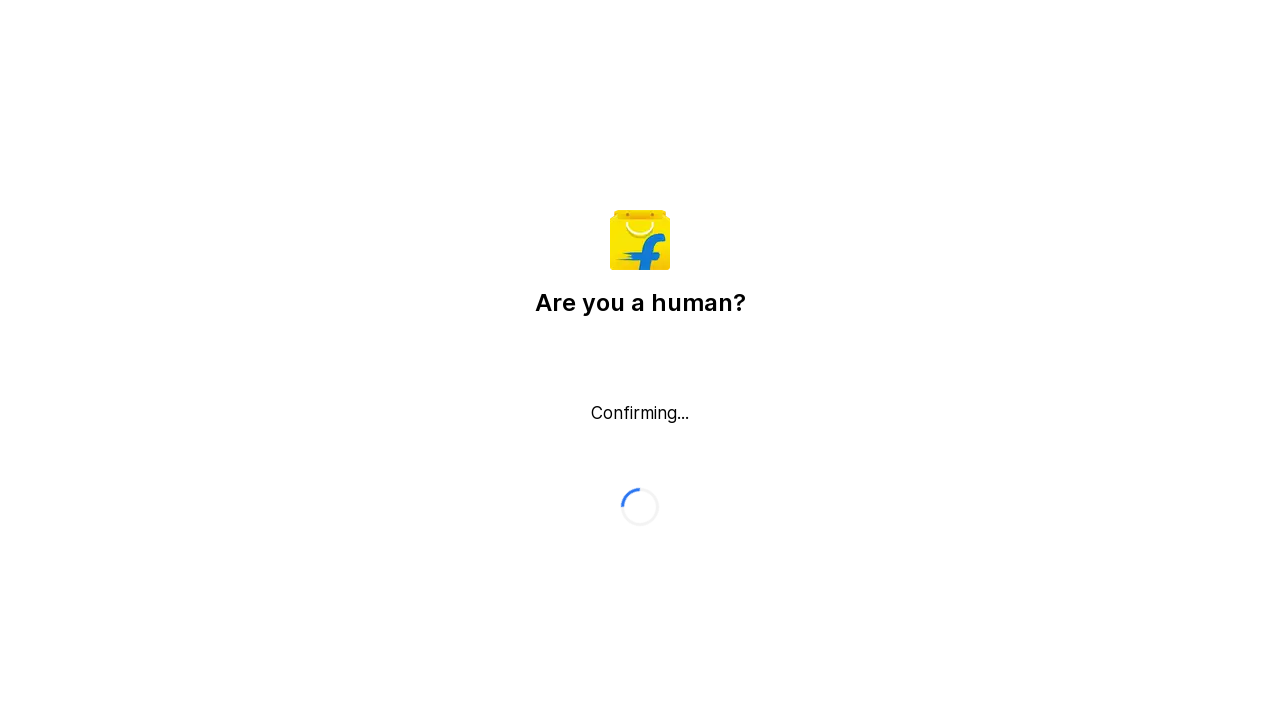